Tests dropdown selection functionality by selecting an option from a dropdown menu using its index position

Starting URL: https://testcenter.techproeducation.com/index.php?page=dropdown

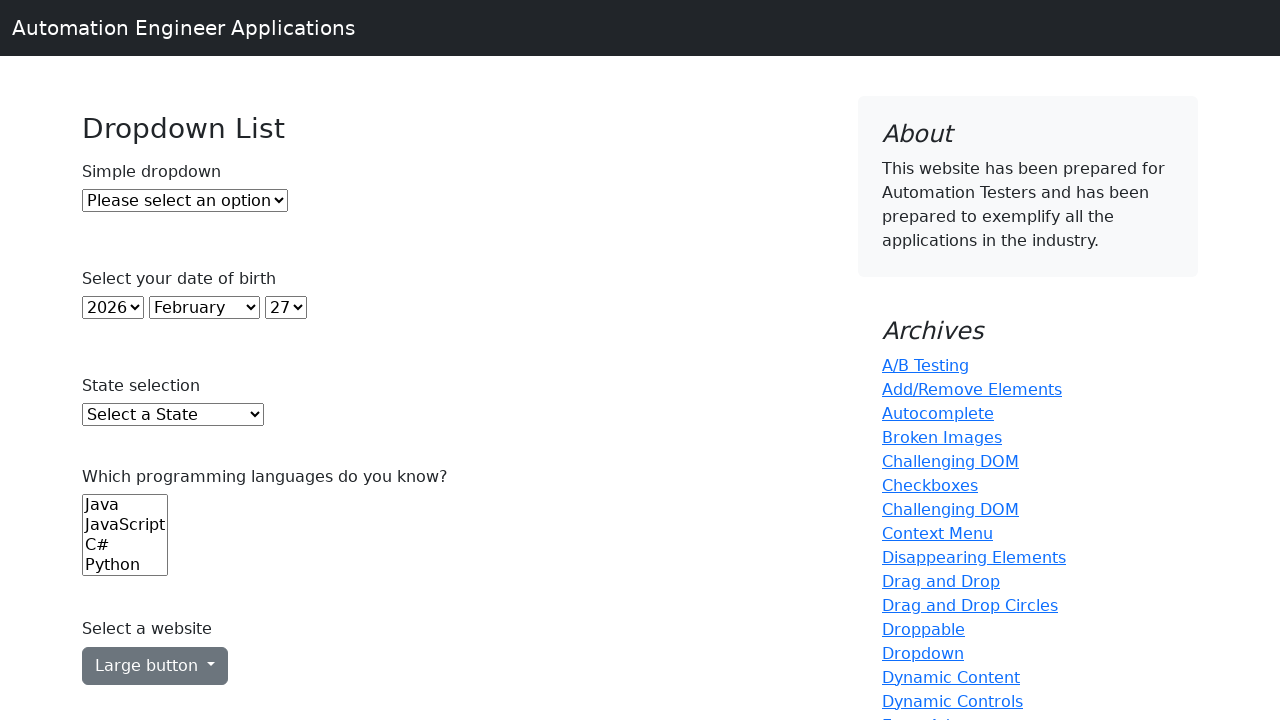

Navigated to dropdown test page
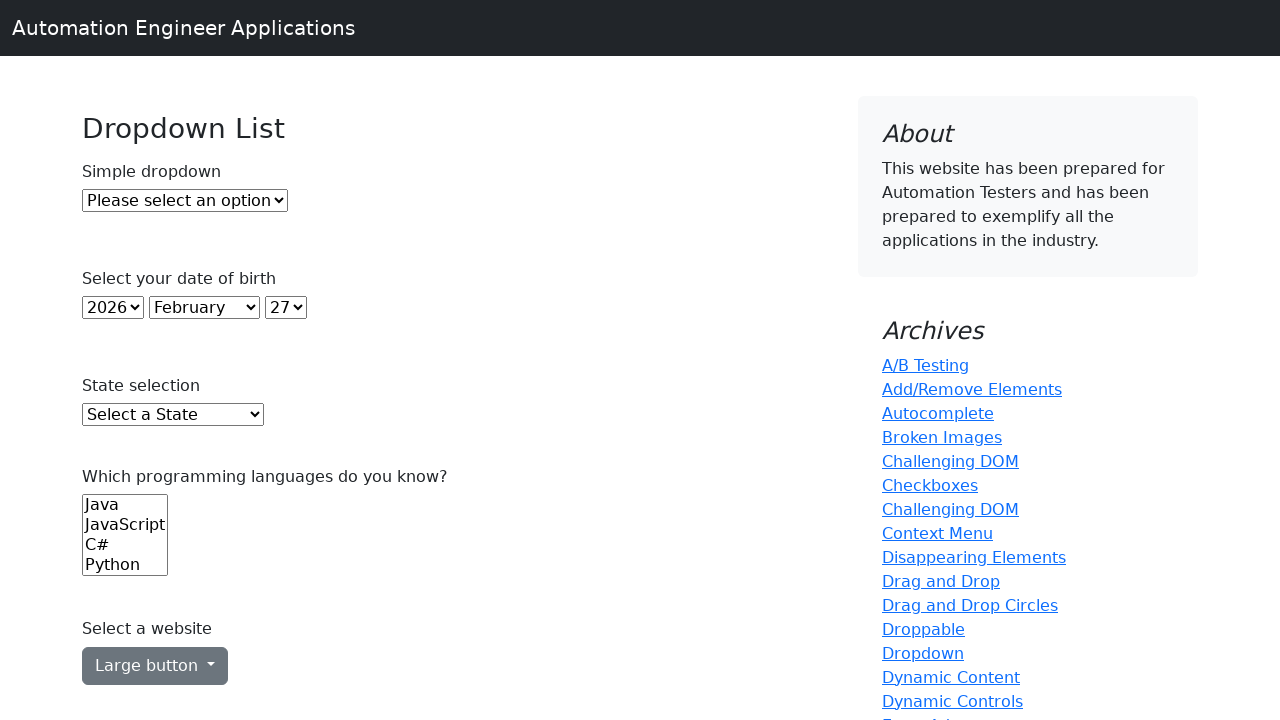

Selected option at index 1 from dropdown menu on #dropdown
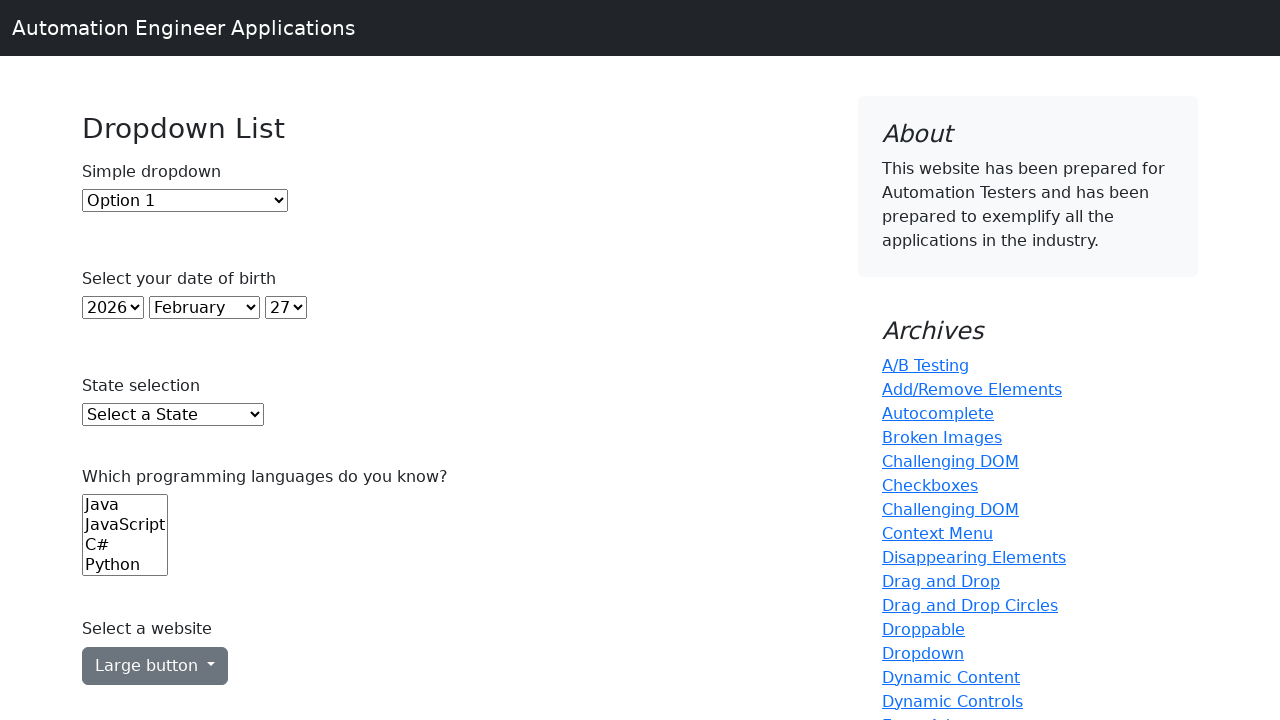

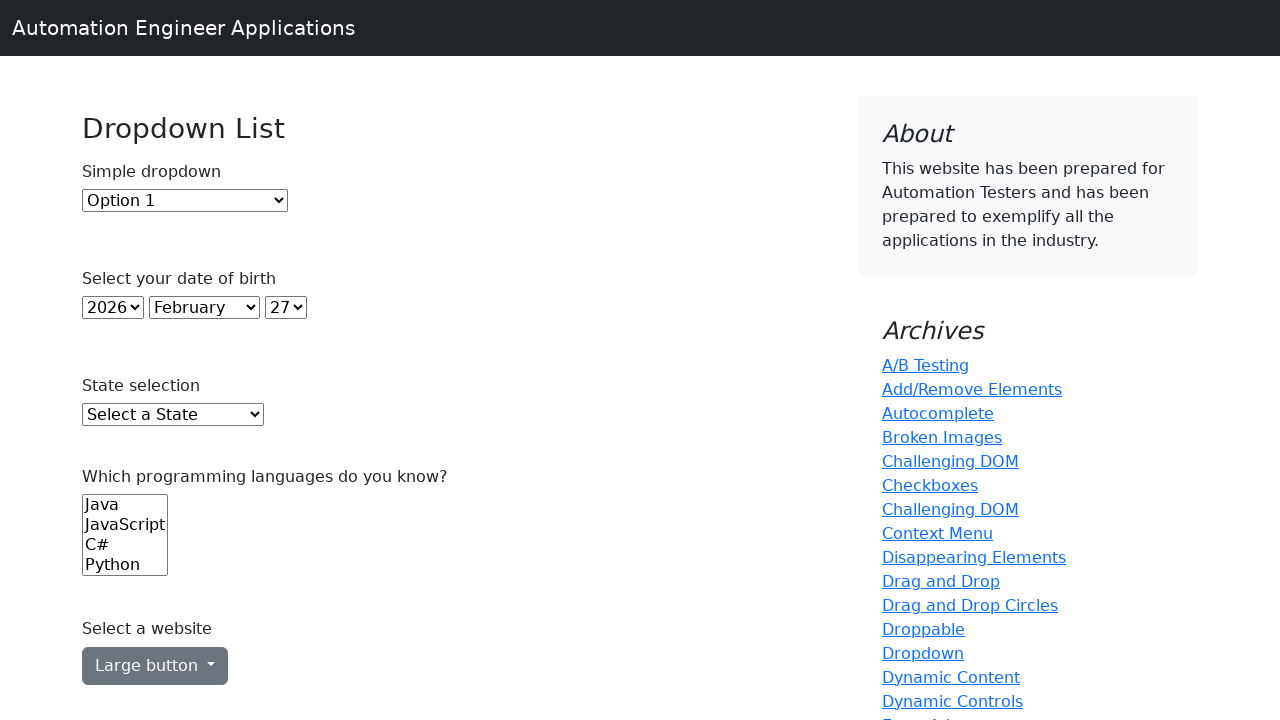